Tests React Semantic UI dropdown by selecting Christian from the friend selection dropdown

Starting URL: https://react.semantic-ui.com/modules/dropdown/

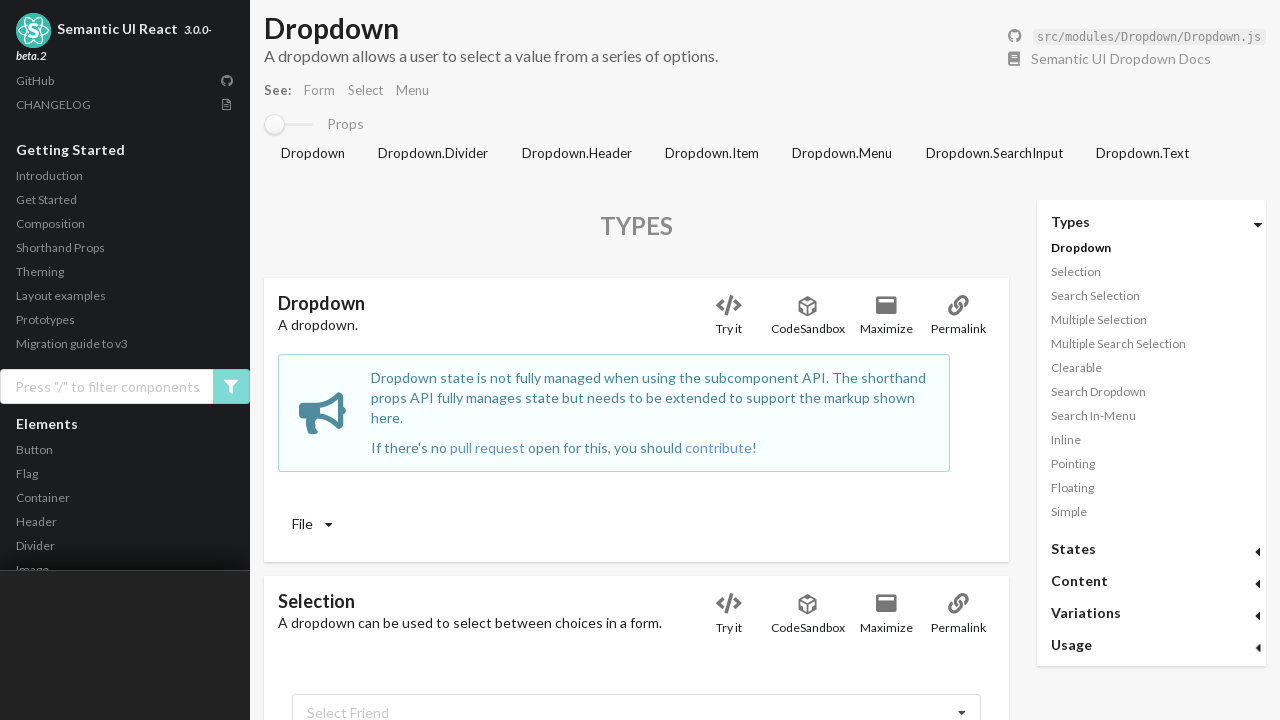

Clicked on 'Select Friend' dropdown at (348, 713) on div:text('Select Friend')
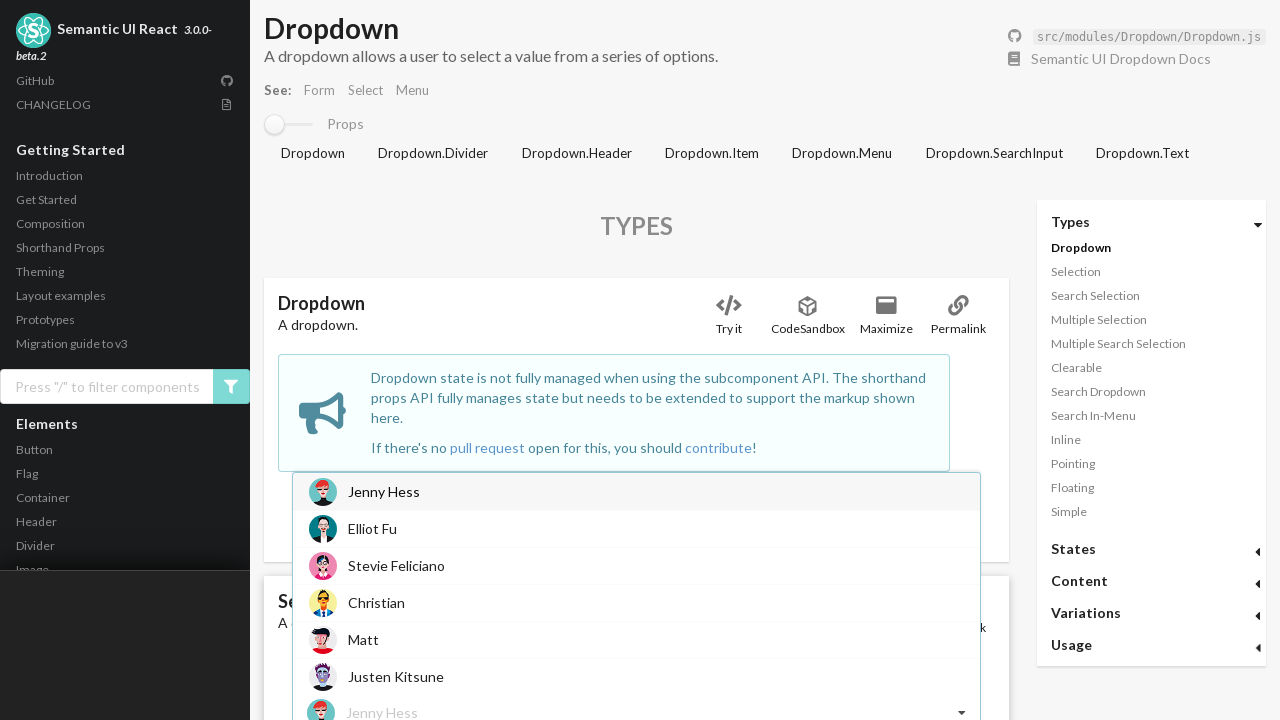

Dropdown menu appeared and loaded
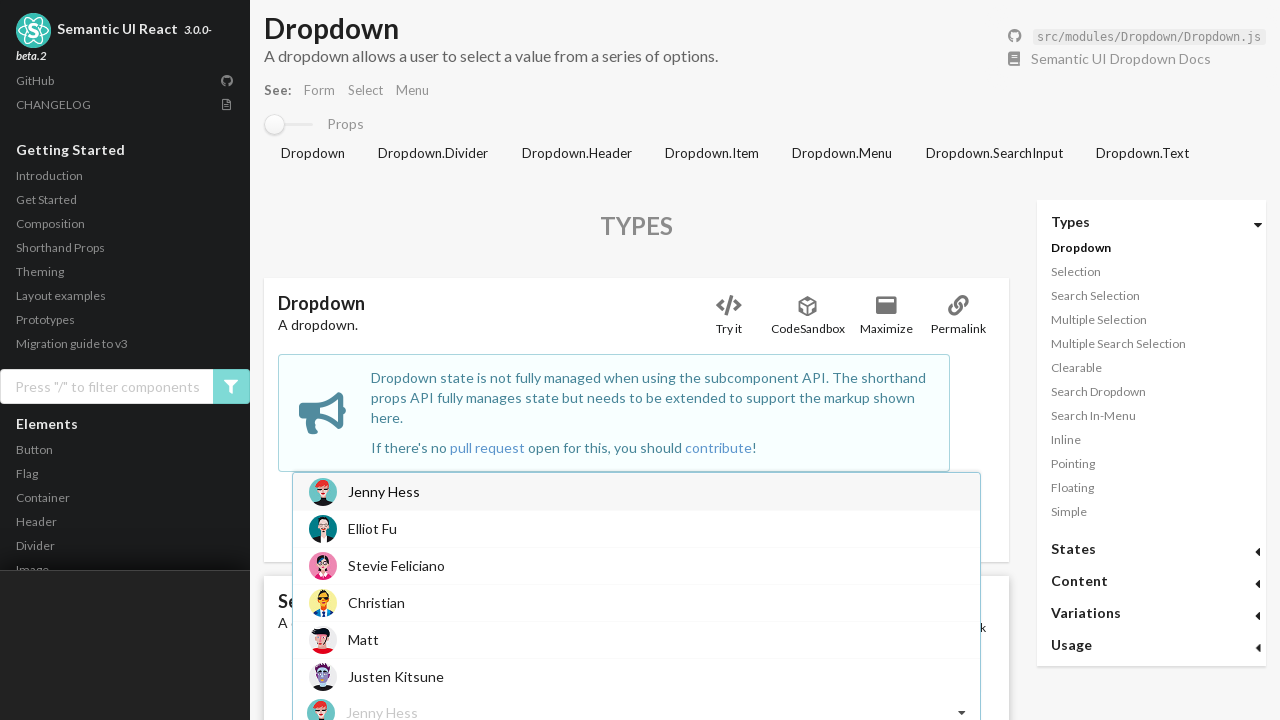

Selected 'Christian' from the friend dropdown list at (376, 603) on div.visible.menu.transition >> text=Christian
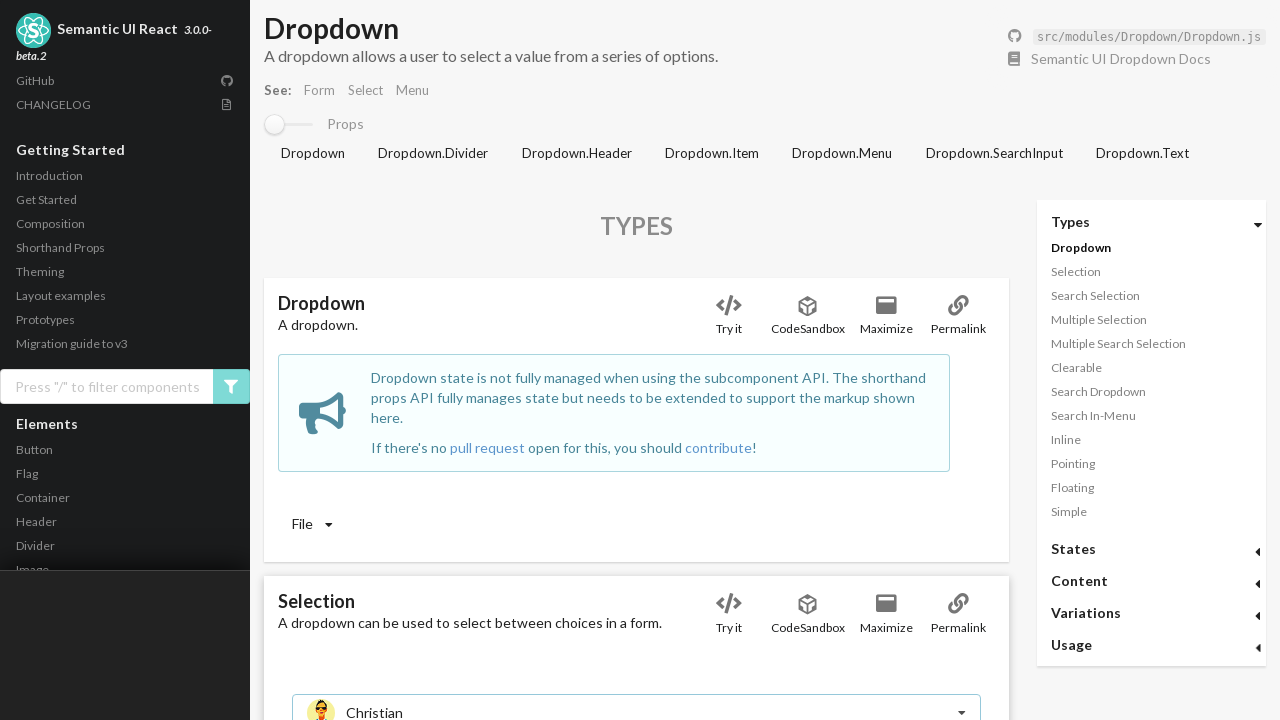

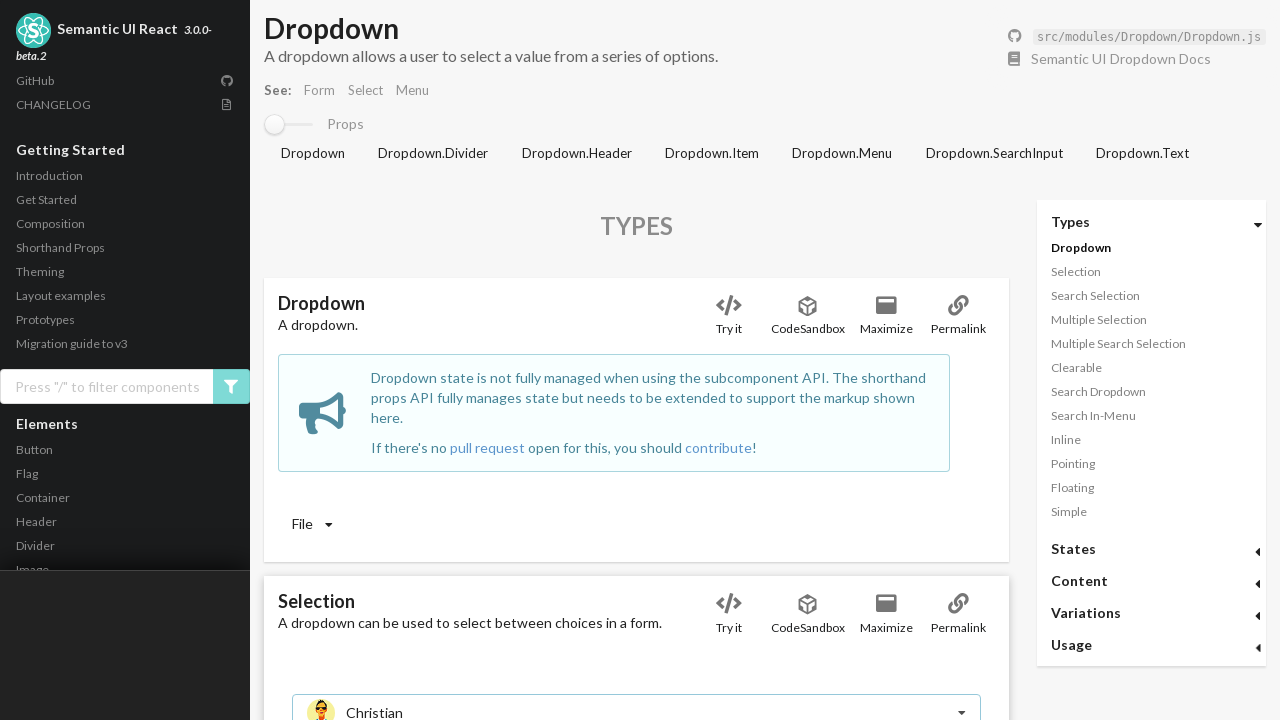